Tests dynamic loading by clicking start button and verifying "Hello World!" text appears after a medium wait

Starting URL: https://automationfc.github.io/dynamic-loading/

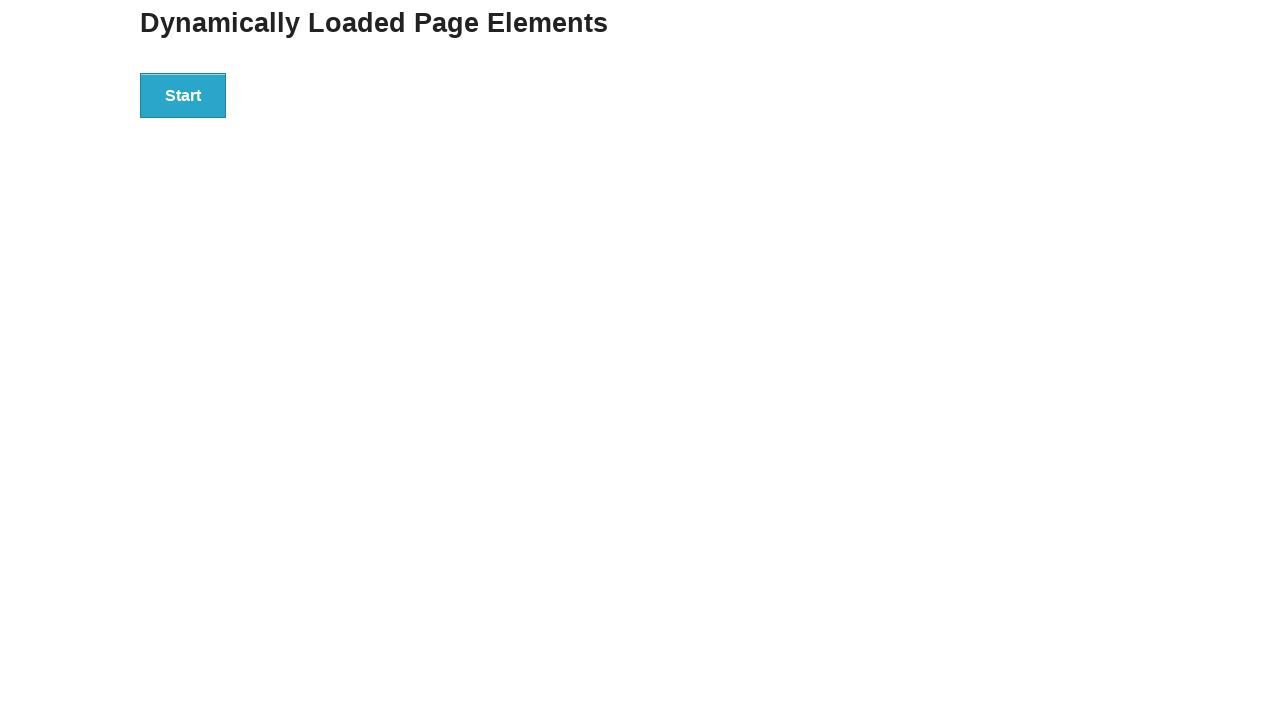

Clicked start button to trigger dynamic loading at (183, 95) on div#start>button
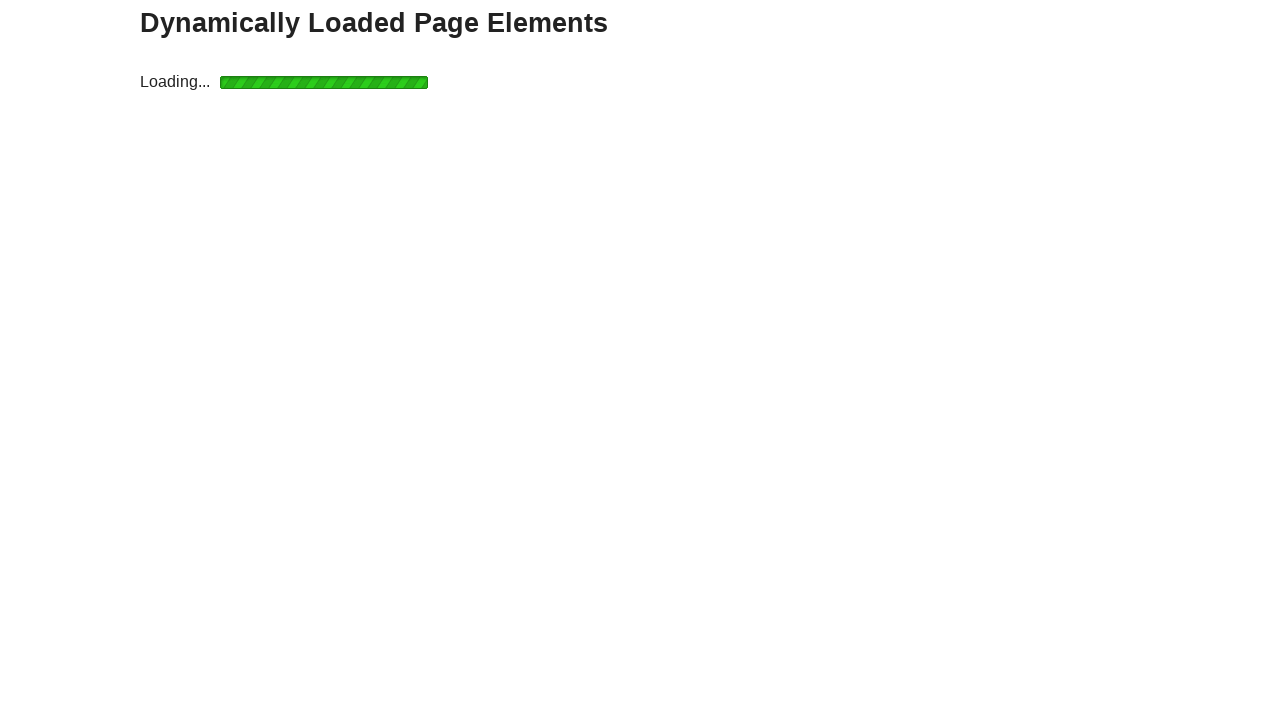

Waited for 'Hello World!' text to appear after dynamic loading
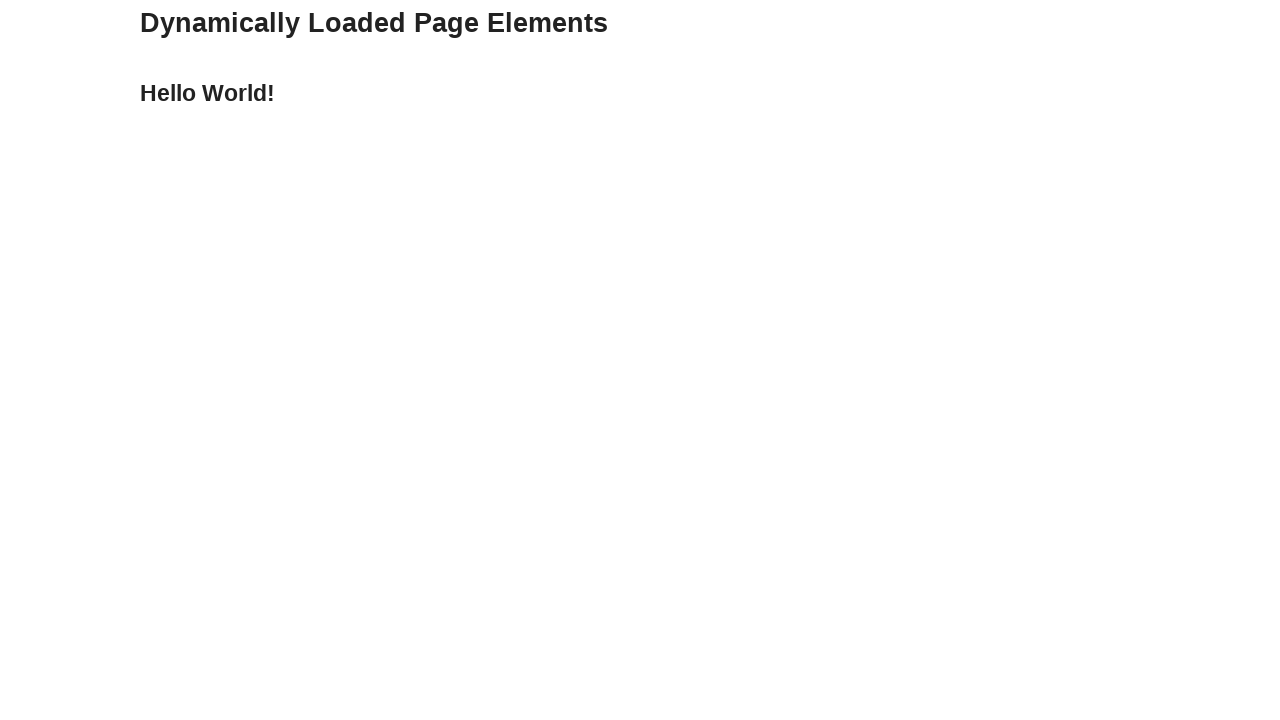

Verified that 'Hello World!' text is displayed correctly
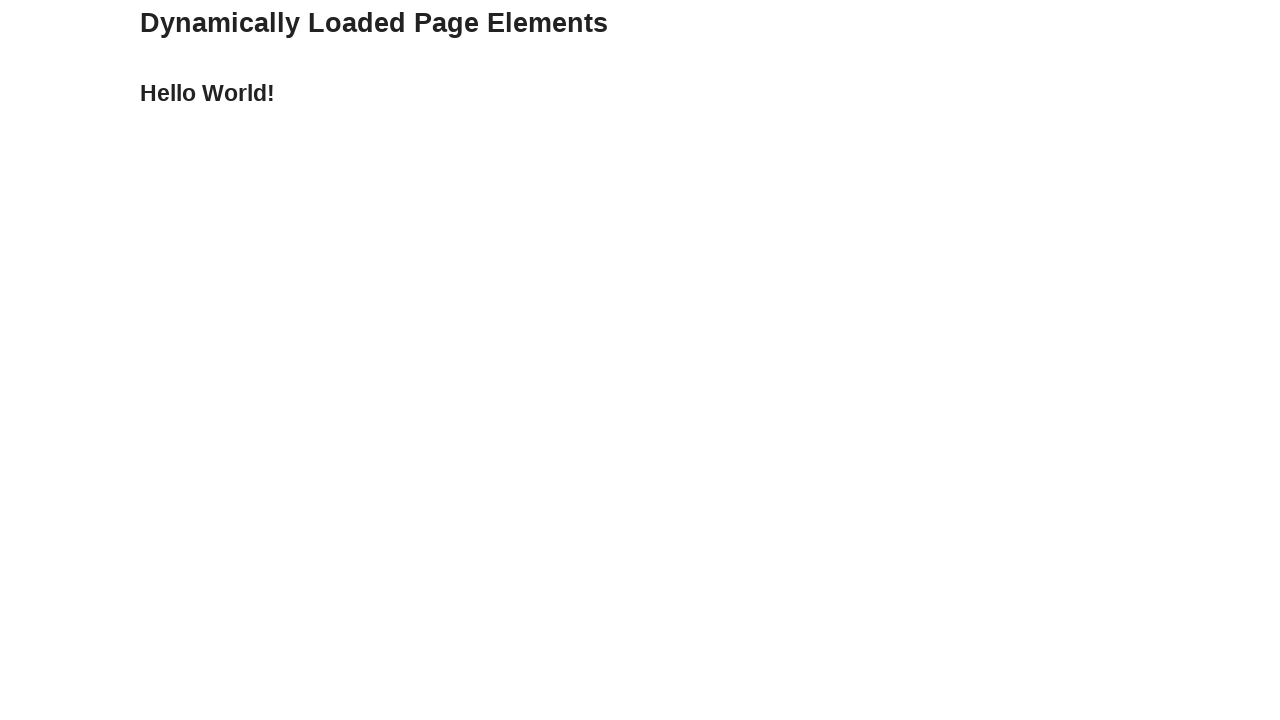

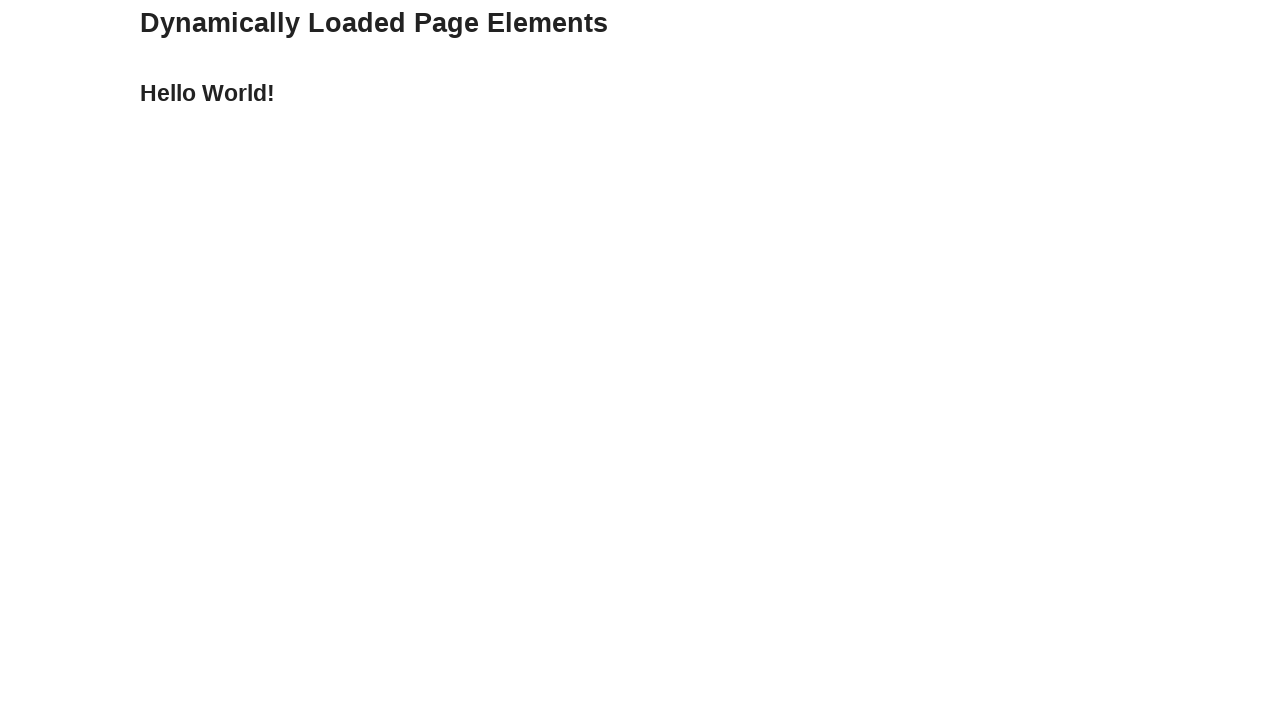